Tests navigation through the Shifting Content section by clicking on links and verifying menu elements are present on the page.

Starting URL: https://the-internet.herokuapp.com/

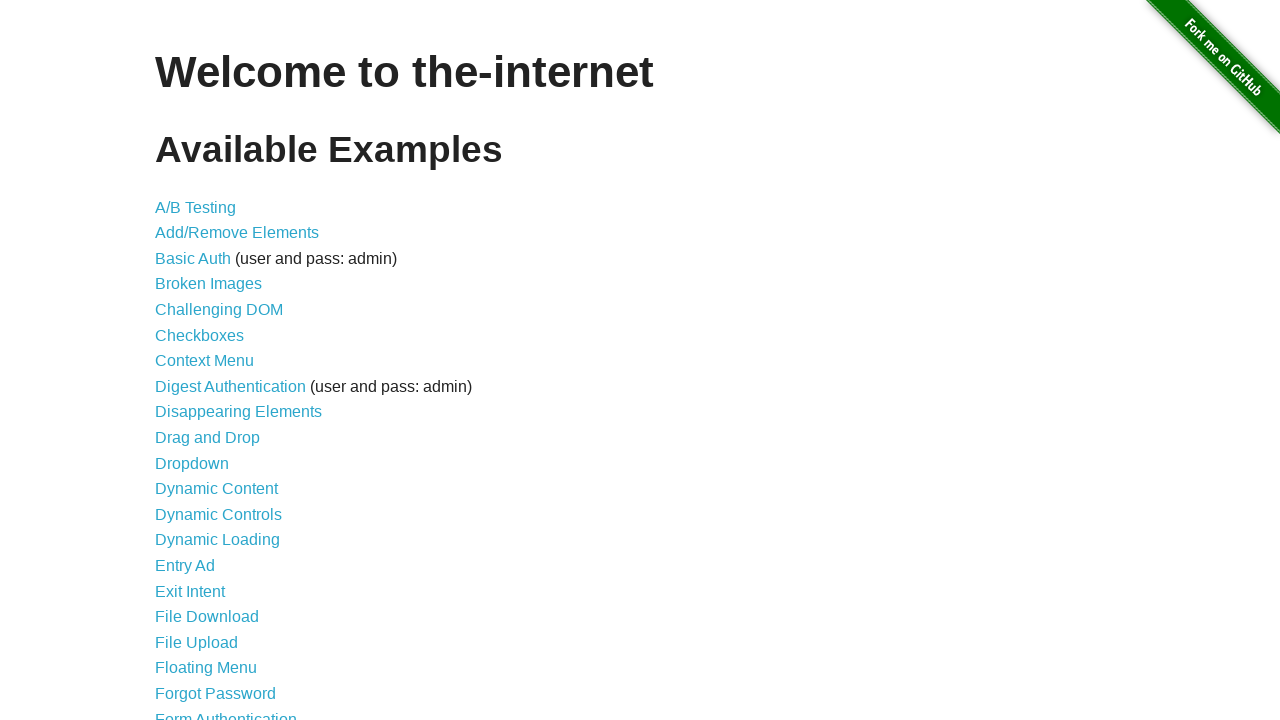

Clicked on 'Shifting Content' link at (212, 523) on text=Shifting Content
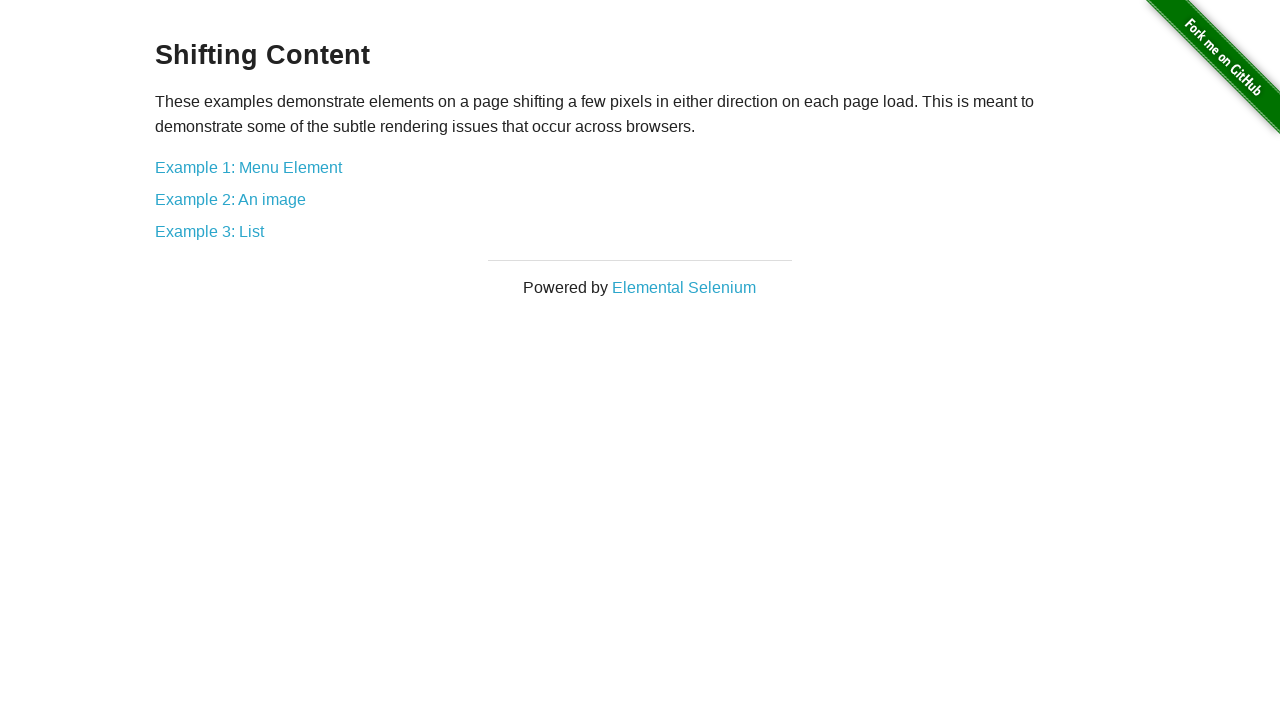

Clicked on 'Example 1: Menu Element' link at (248, 167) on text=Example 1: Menu Element
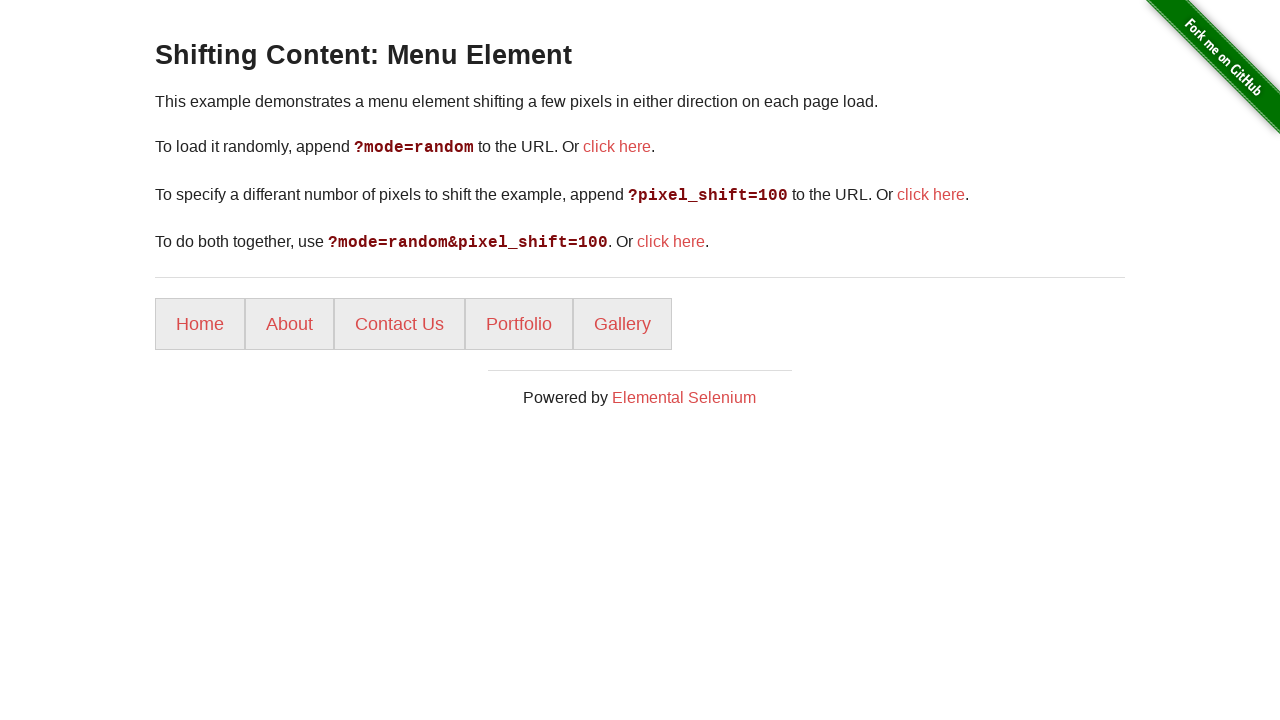

Menu elements loaded on the page
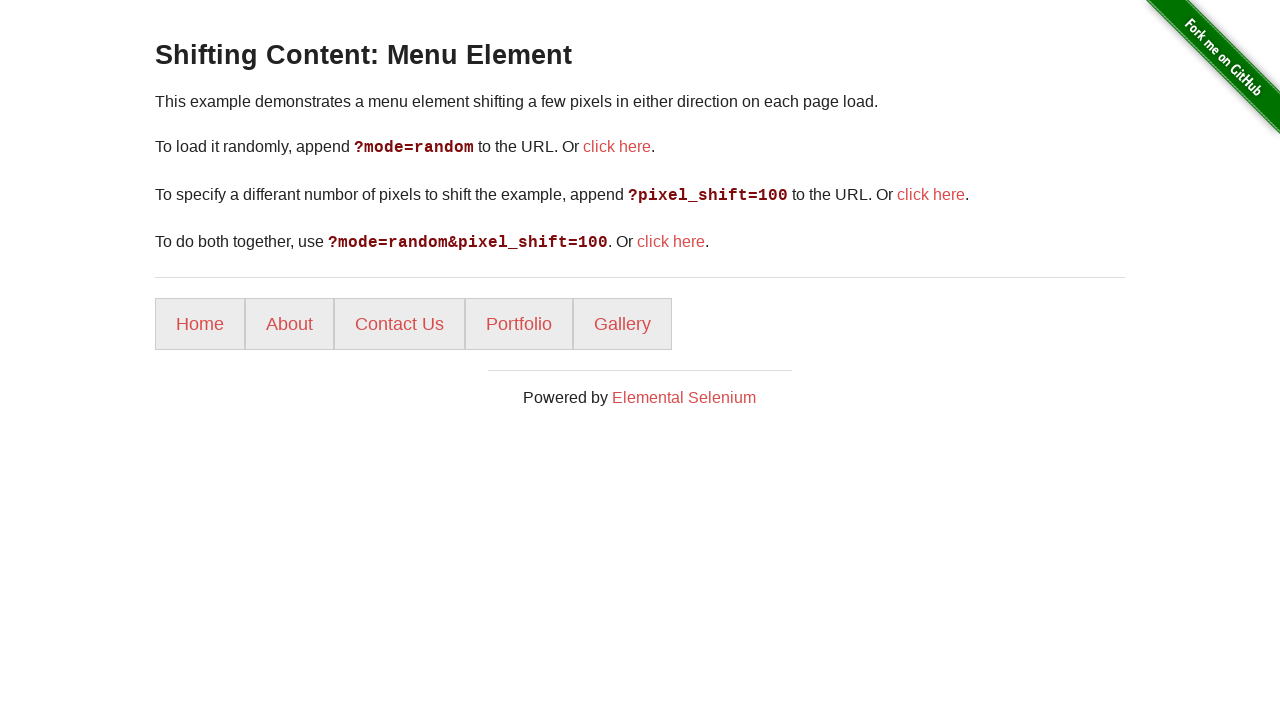

Located all menu elements
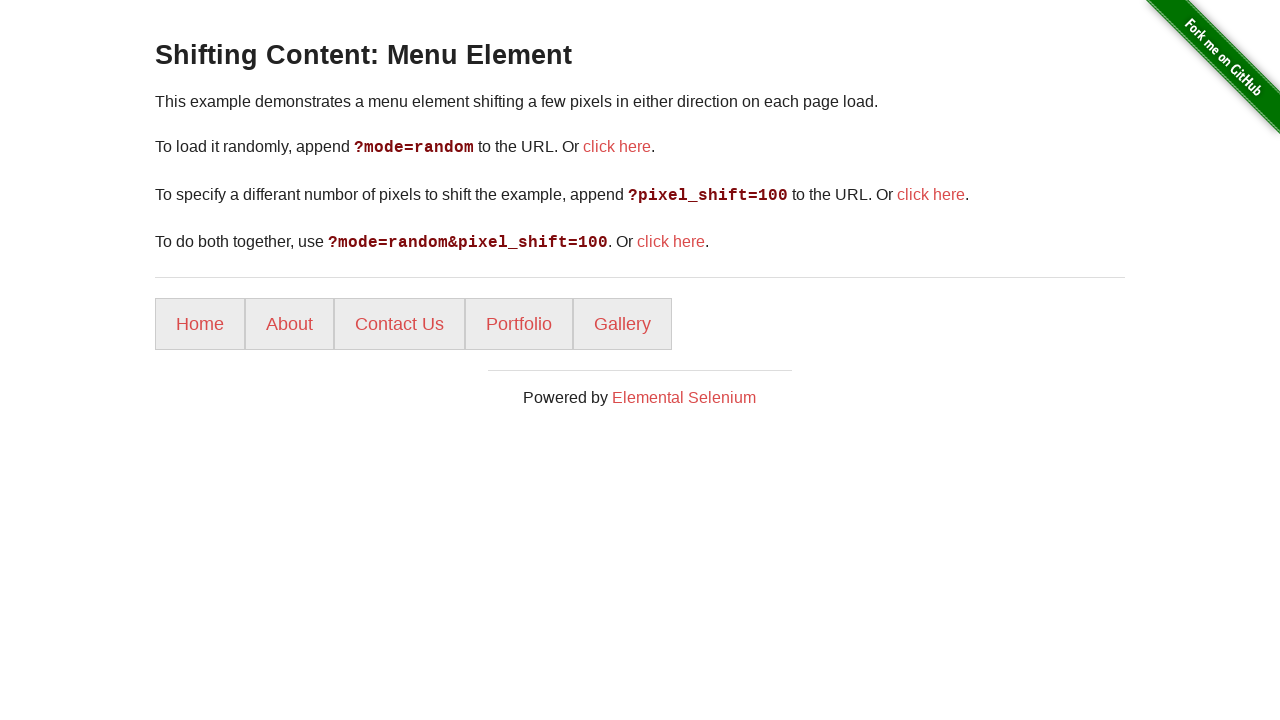

Verified menu elements count: 5
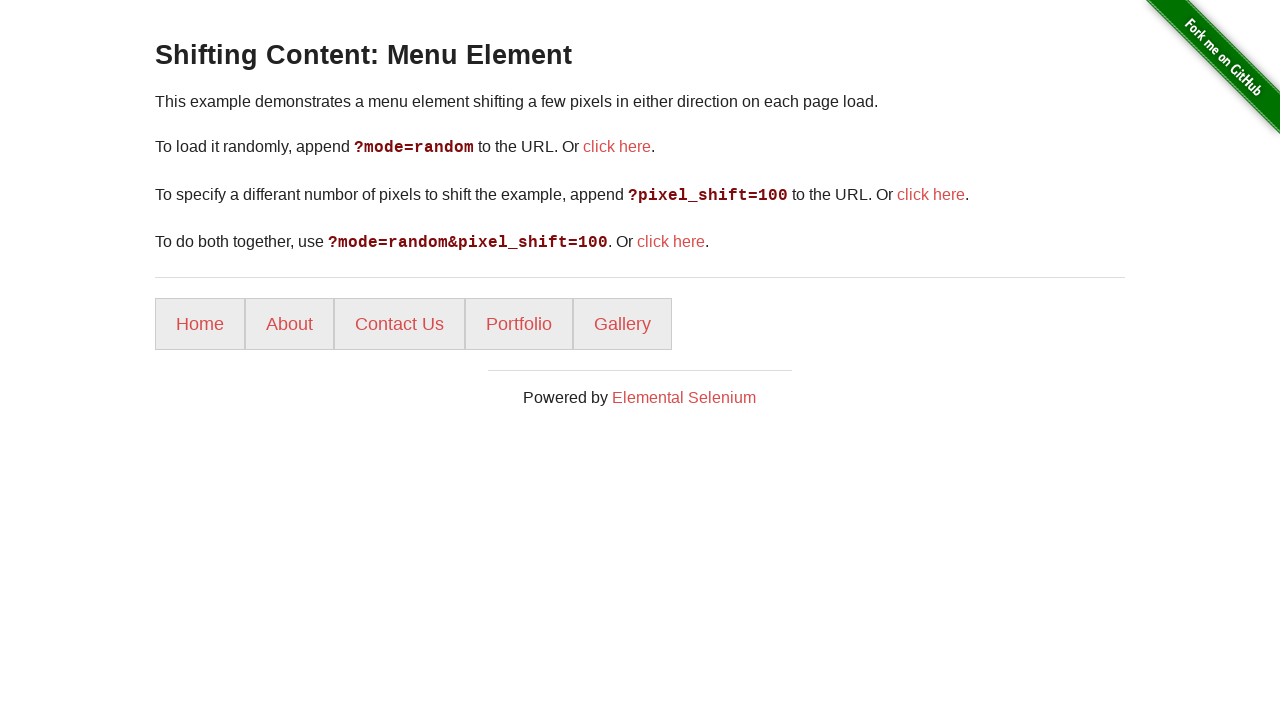

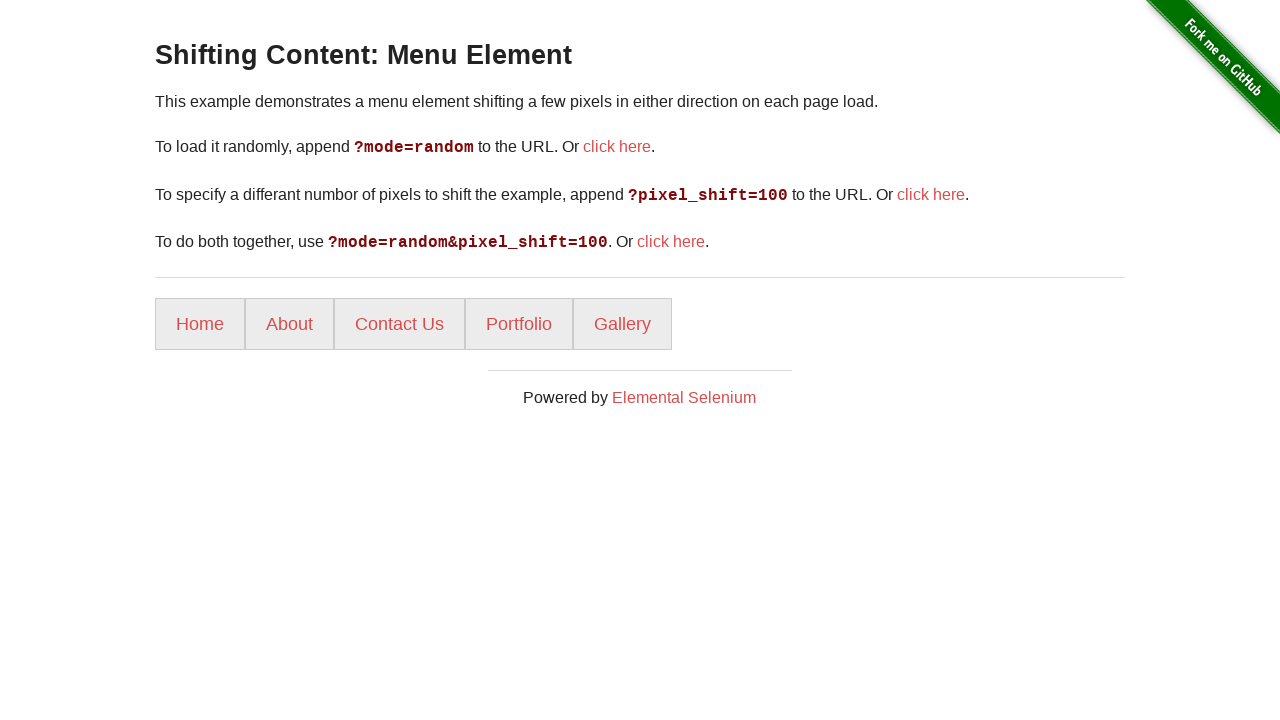